Tests drag-and-drop functionality by dragging an element and dropping it onto a target element

Starting URL: https://jqueryui.com/resources/demos/droppable/default.html

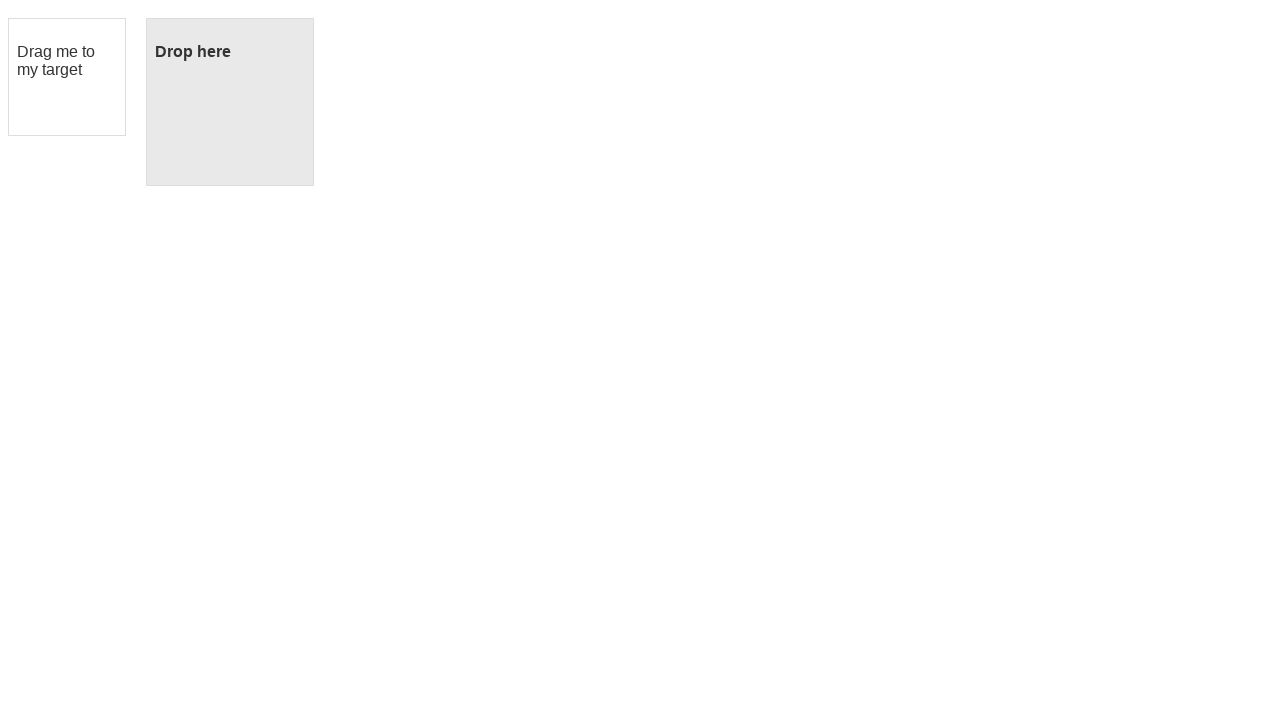

Located draggable element with id 'draggable'
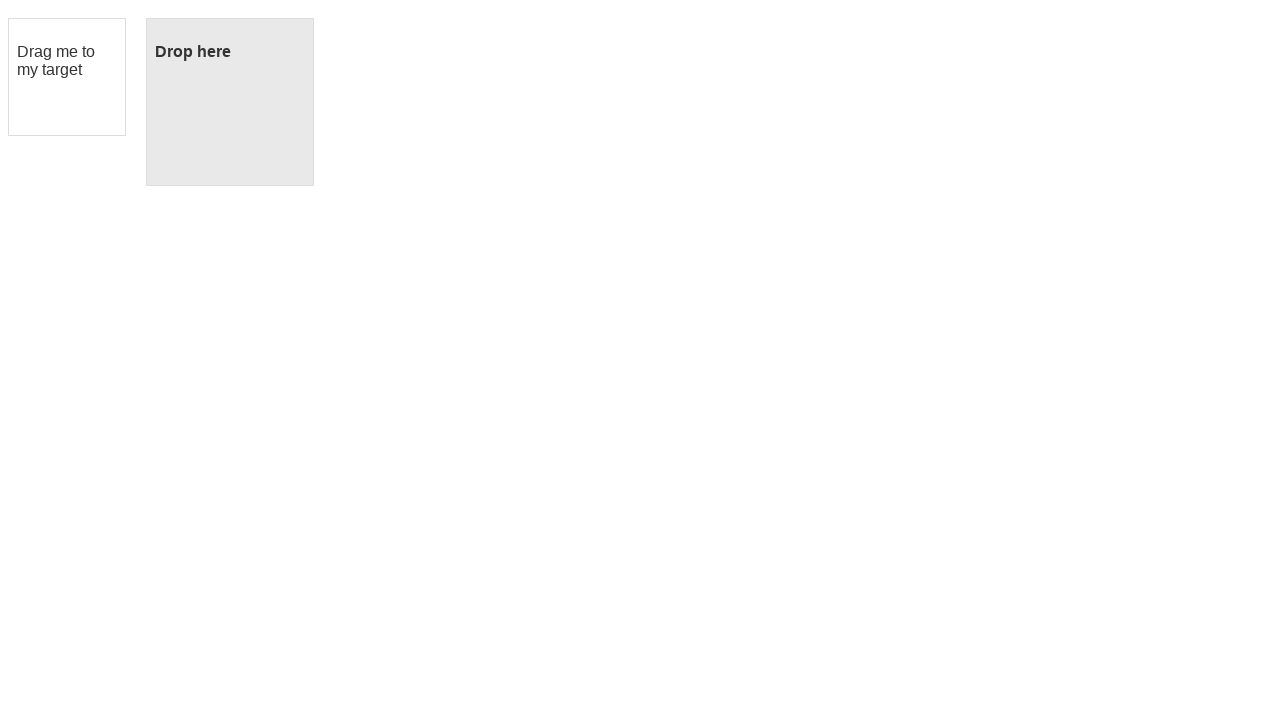

Located droppable element with id 'droppable'
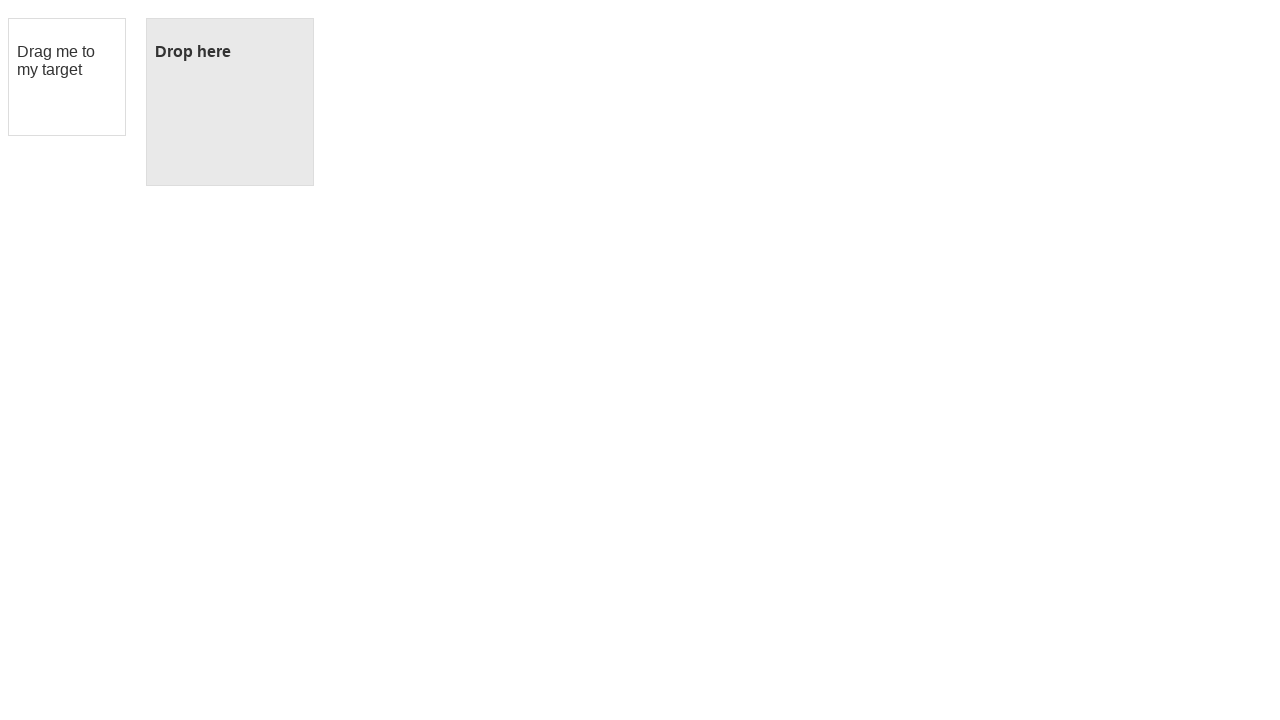

Draggable element is visible
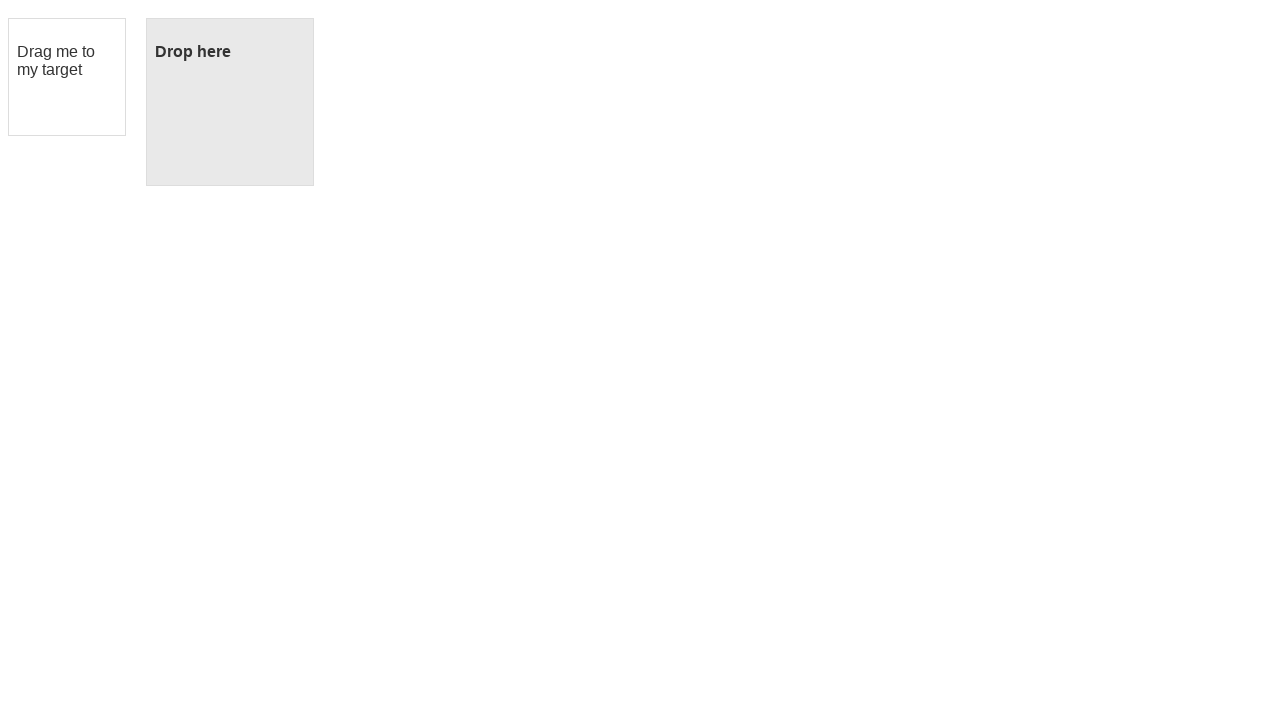

Droppable element is visible
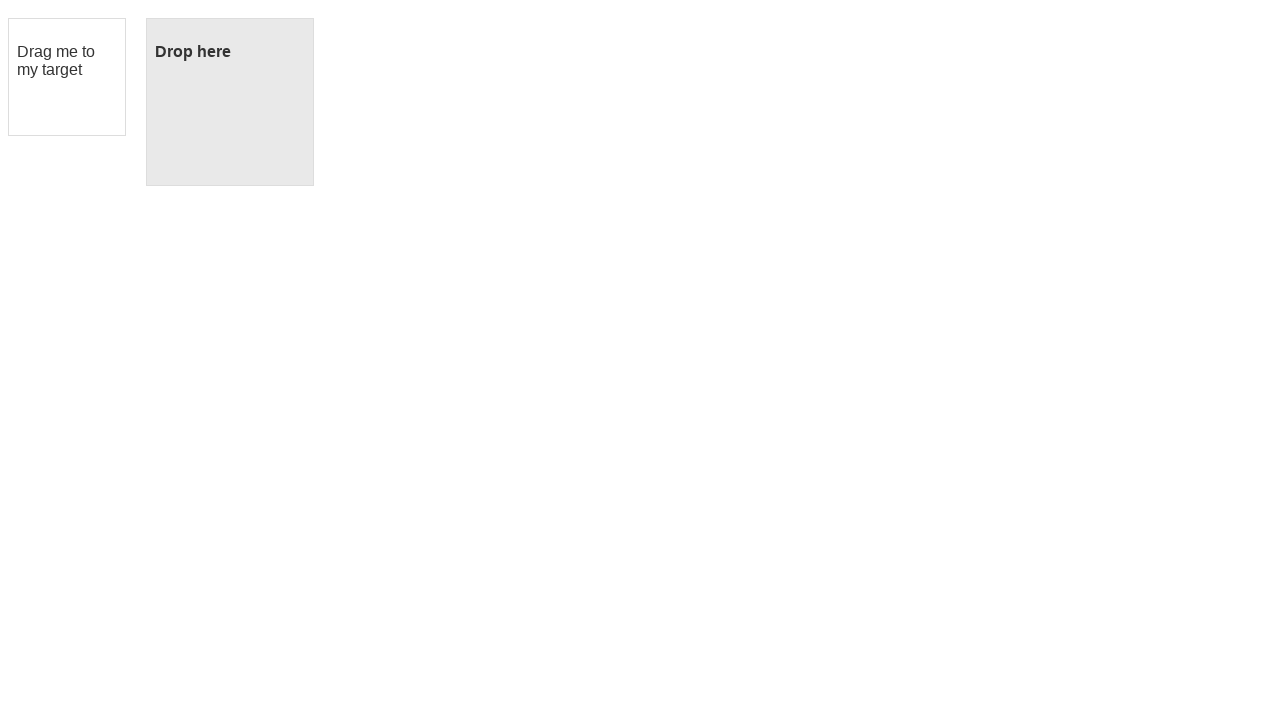

Dragged draggable element onto droppable element at (230, 102)
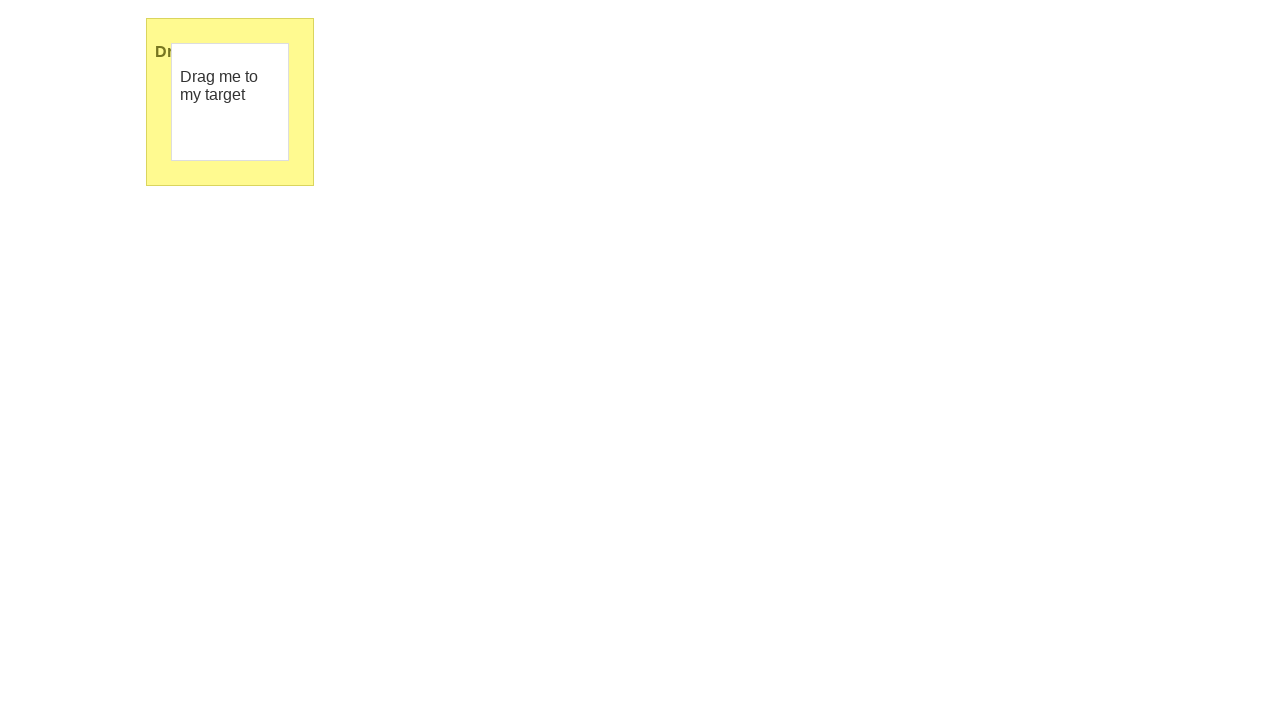

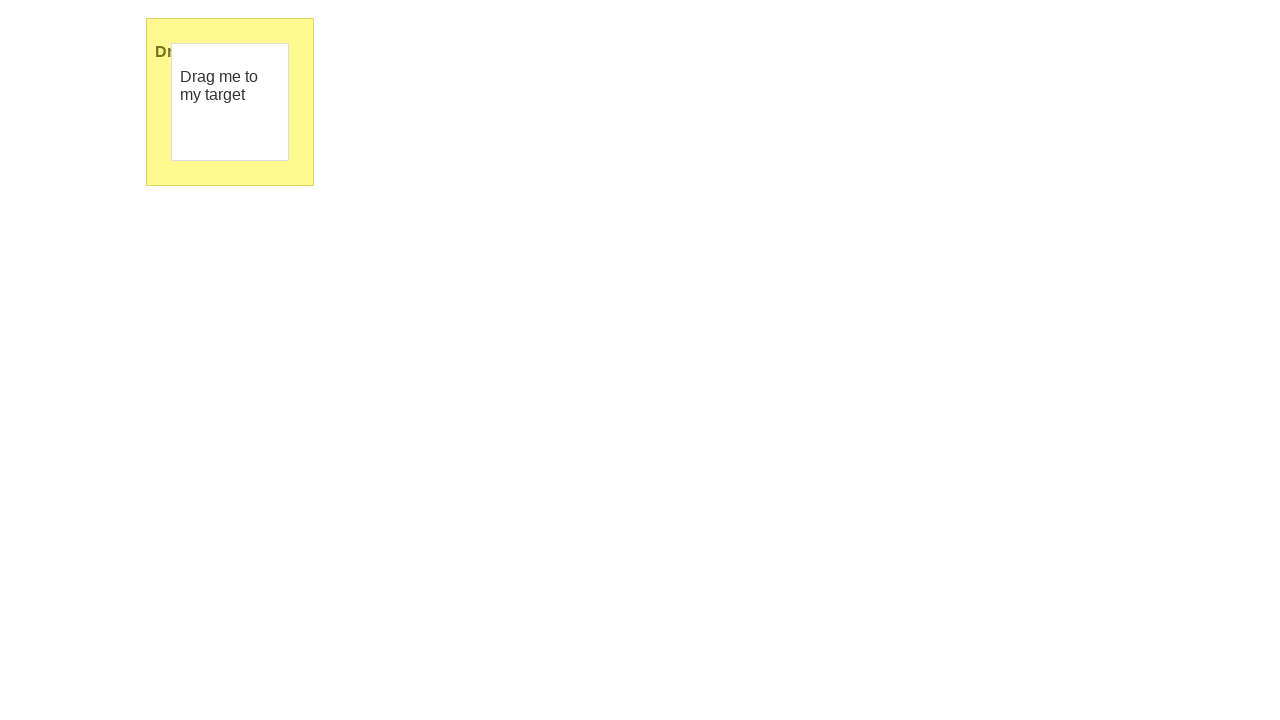